Tests the text box form by filling name and email, submitting, and verifying the combined output message.

Starting URL: https://demoqa.com

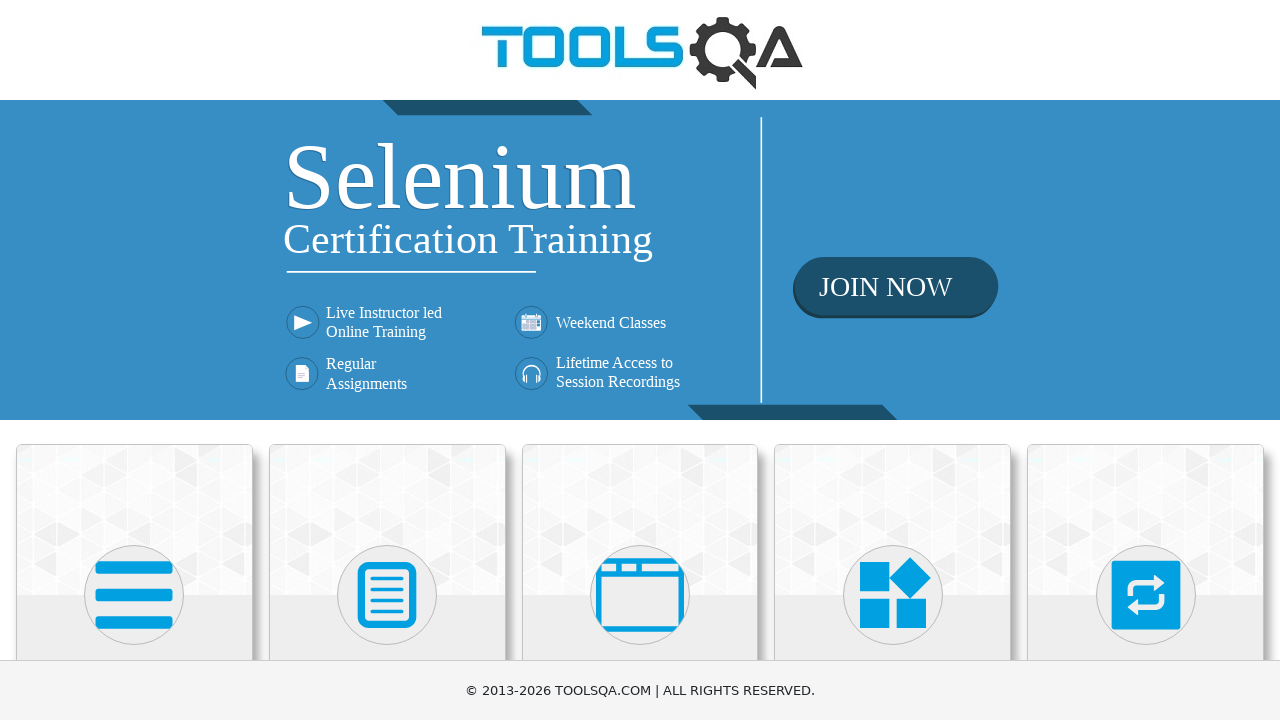

Clicked on Elements card at (134, 520) on xpath=//div[@class='card mt-4 top-card'][1]
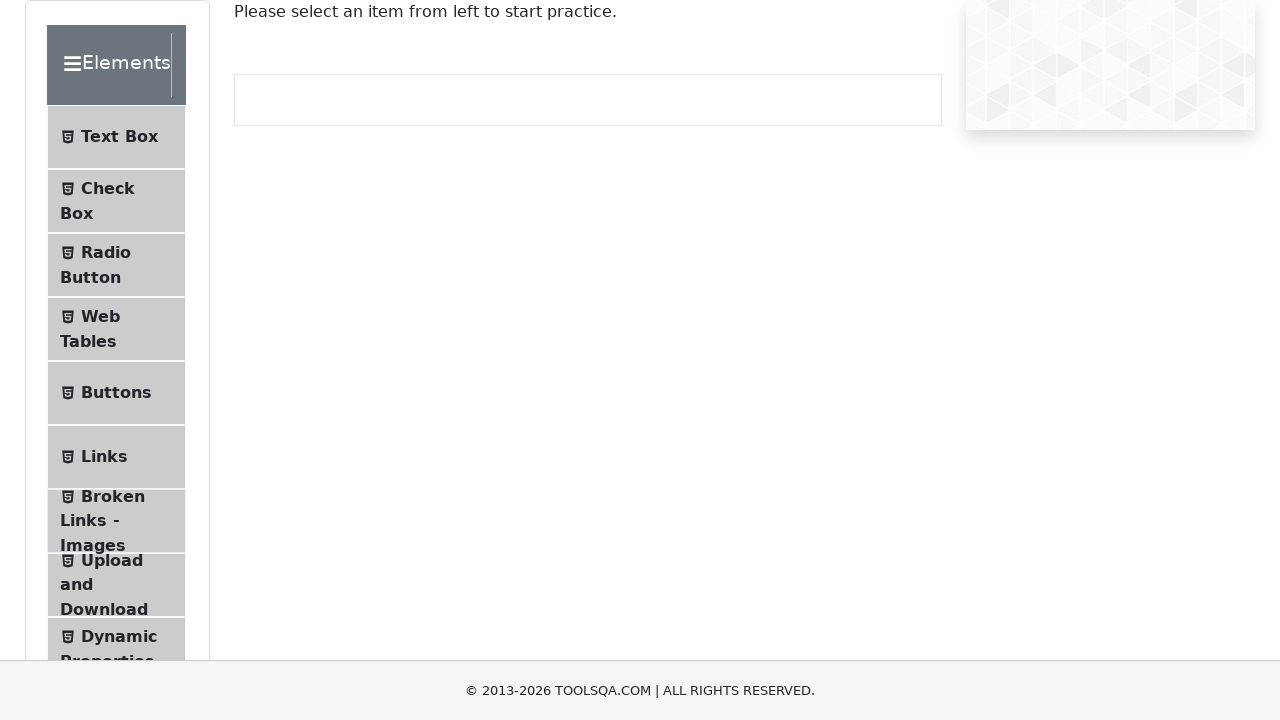

Clicked on Text Box menu item at (116, 137) on xpath=//li[@id='item-0'][1]
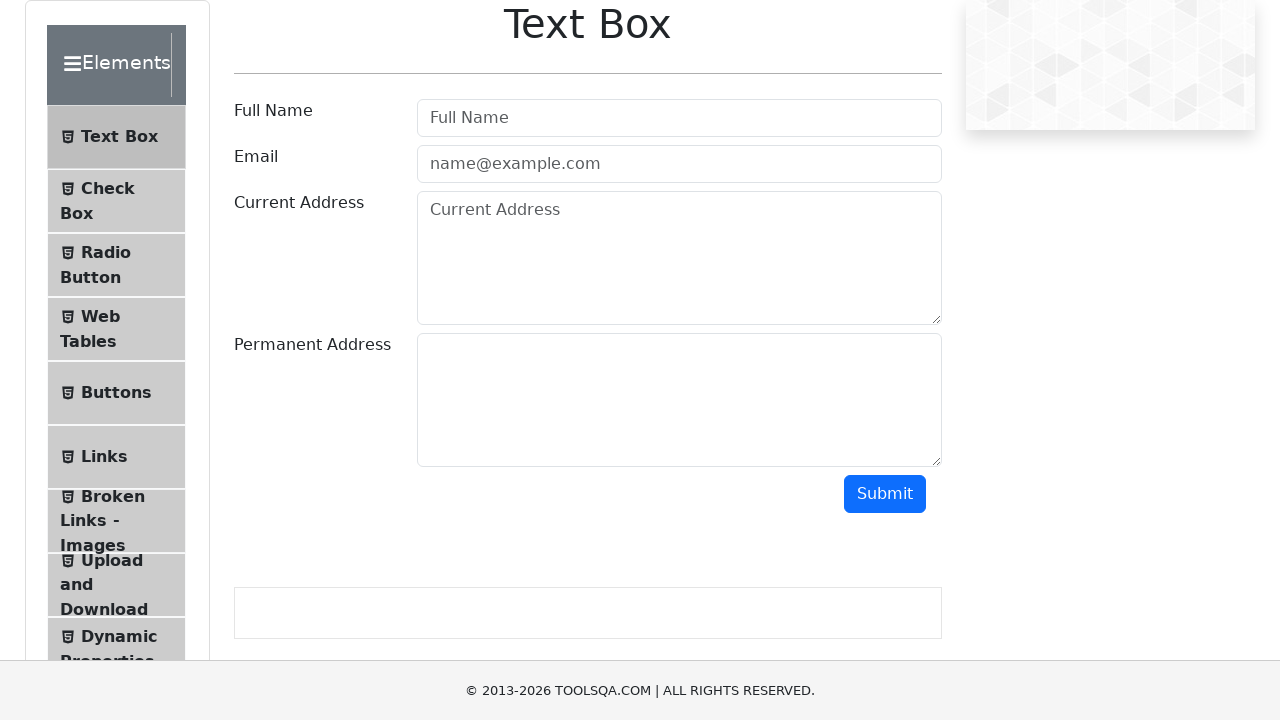

Filled in full name field with 'Barak Obama' on input.mr-sm-2.form-control >> nth=0
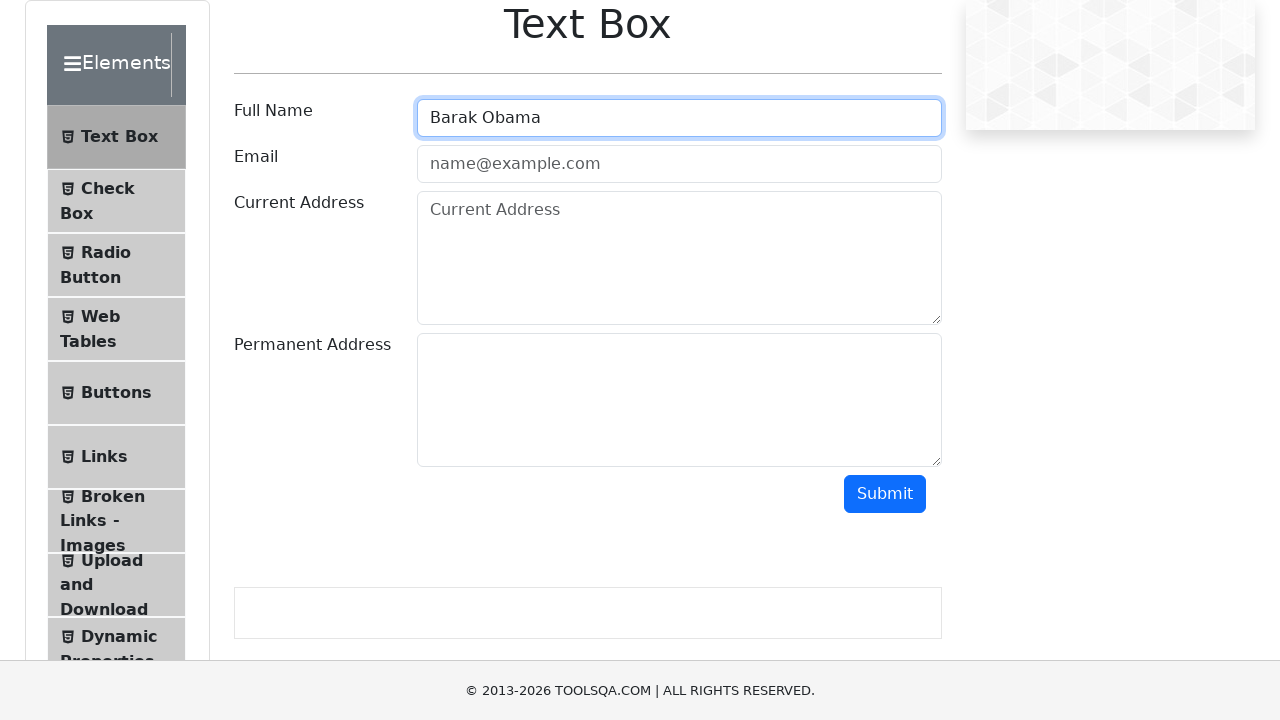

Filled in email field with 'barak1961@gmail.com' on input.mr-sm-2.form-control
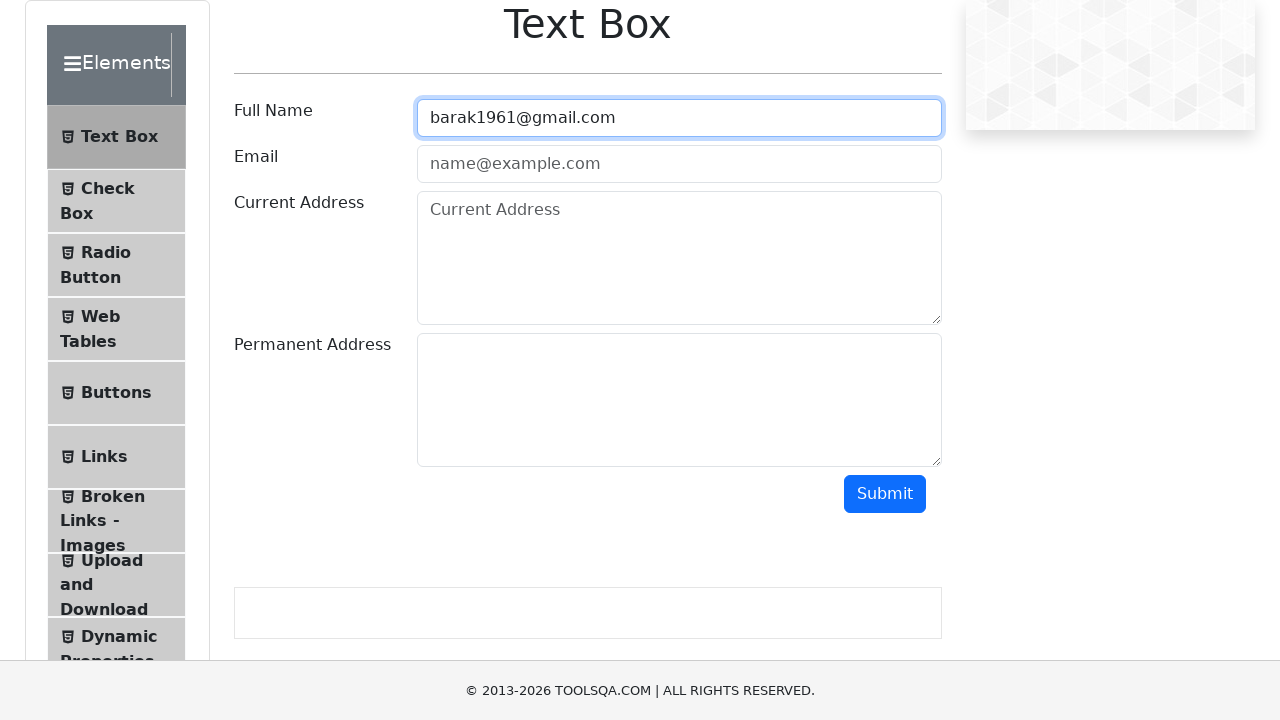

Clicked submit button to submit text box form at (885, 494) on #submit
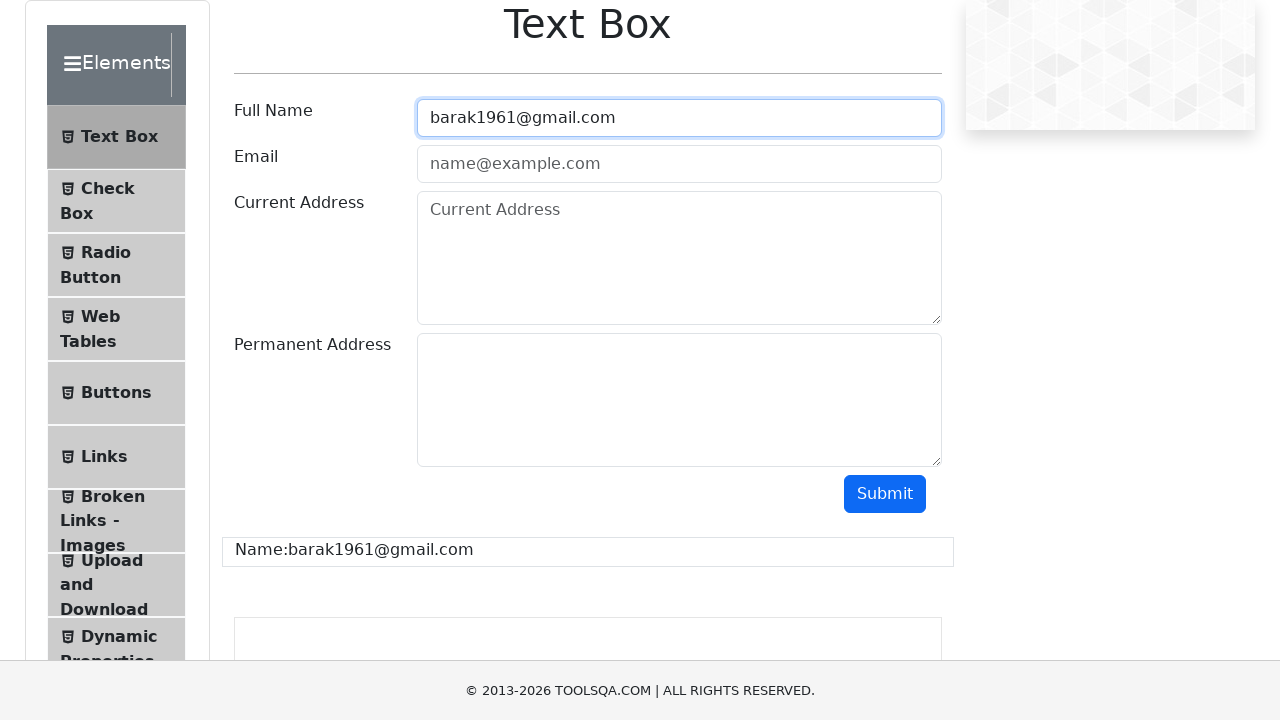

Output message loaded with combined name and email
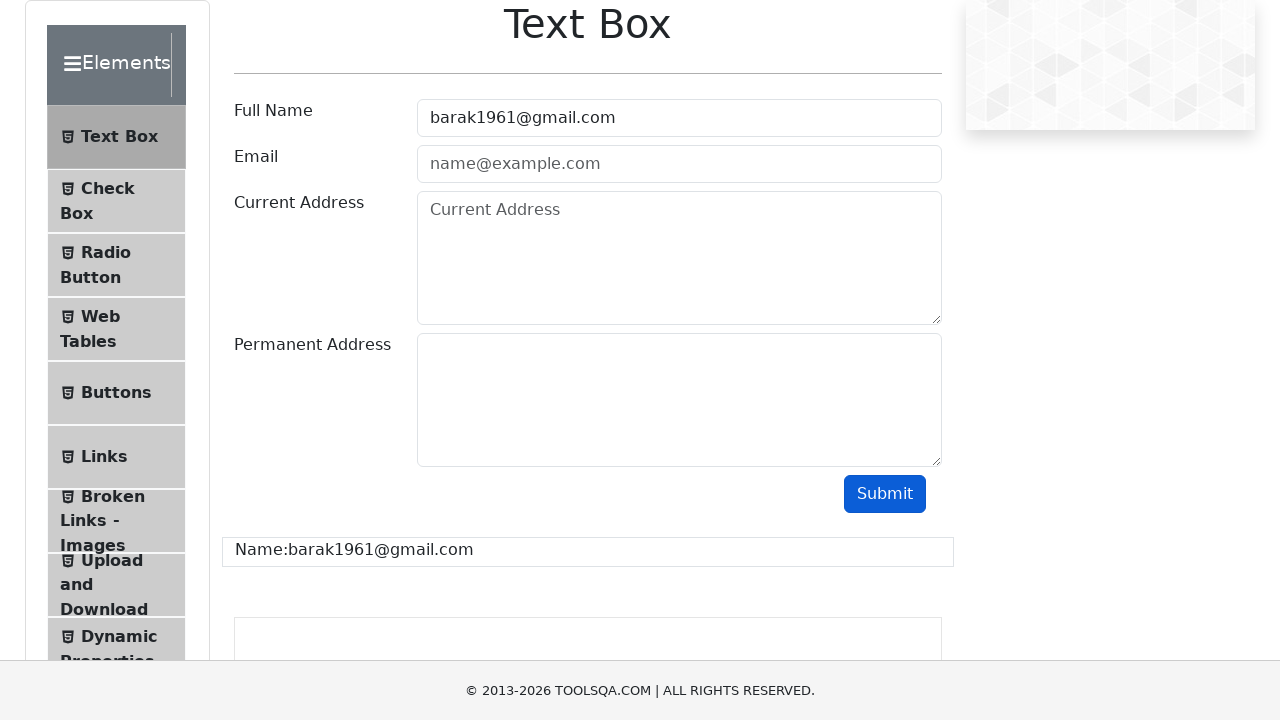

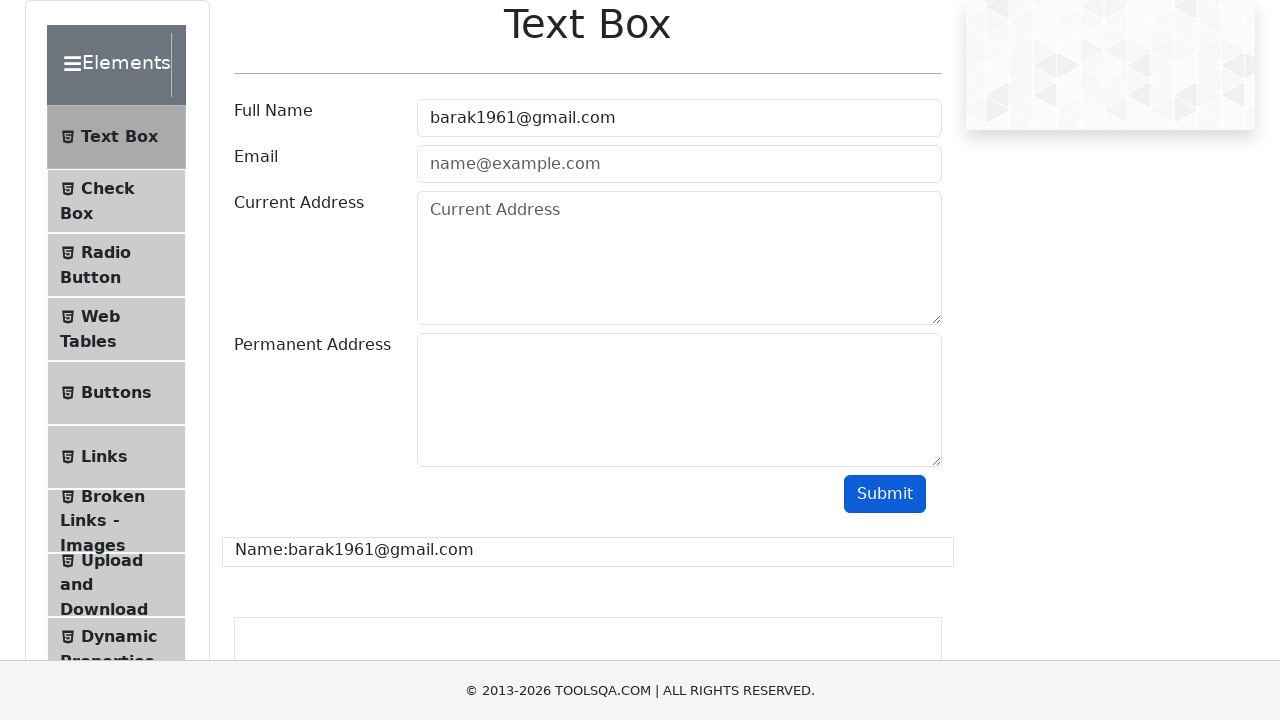